Tests filtering to display only completed items

Starting URL: https://demo.playwright.dev/todomvc

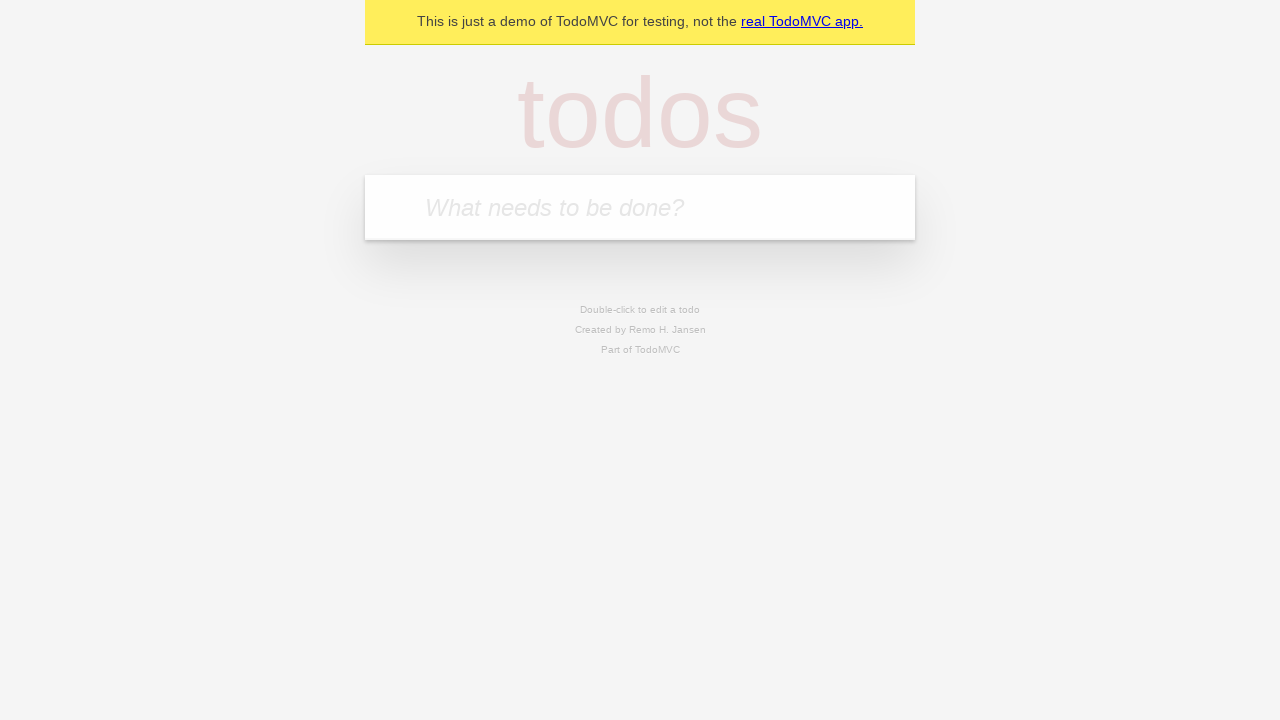

Filled new todo input with 'buy some cheese' on .new-todo
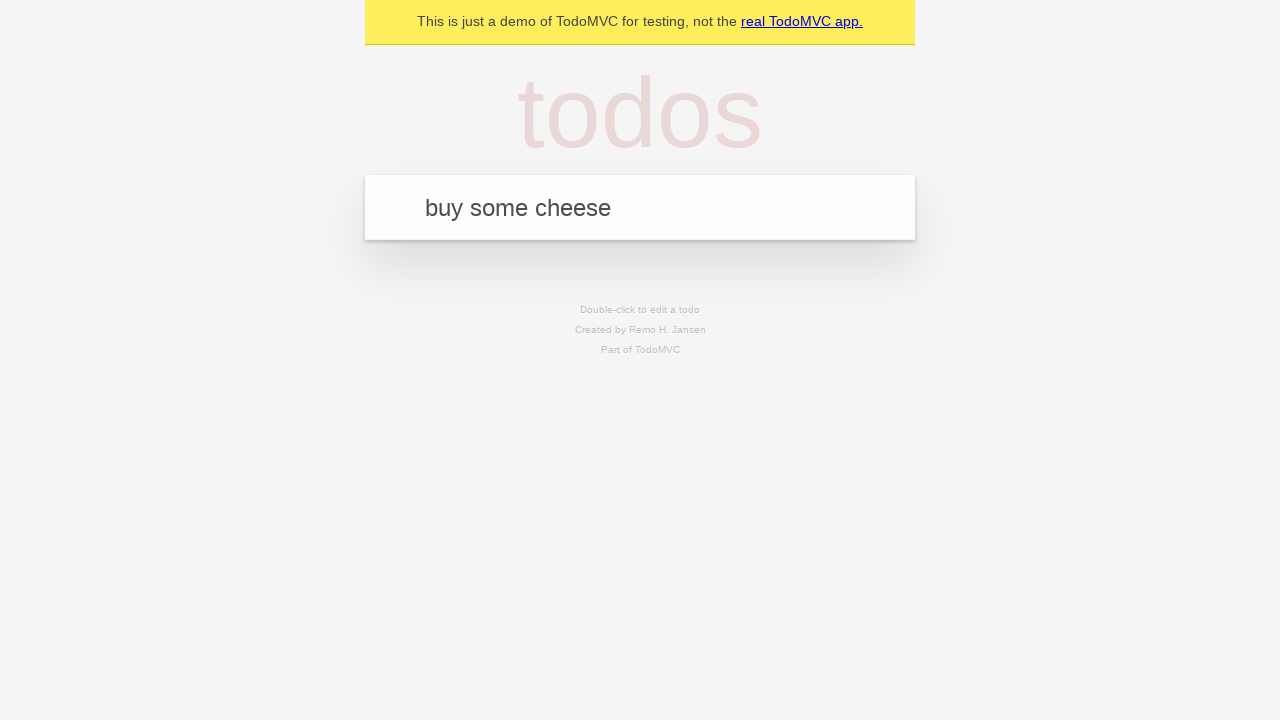

Pressed Enter to create first todo on .new-todo
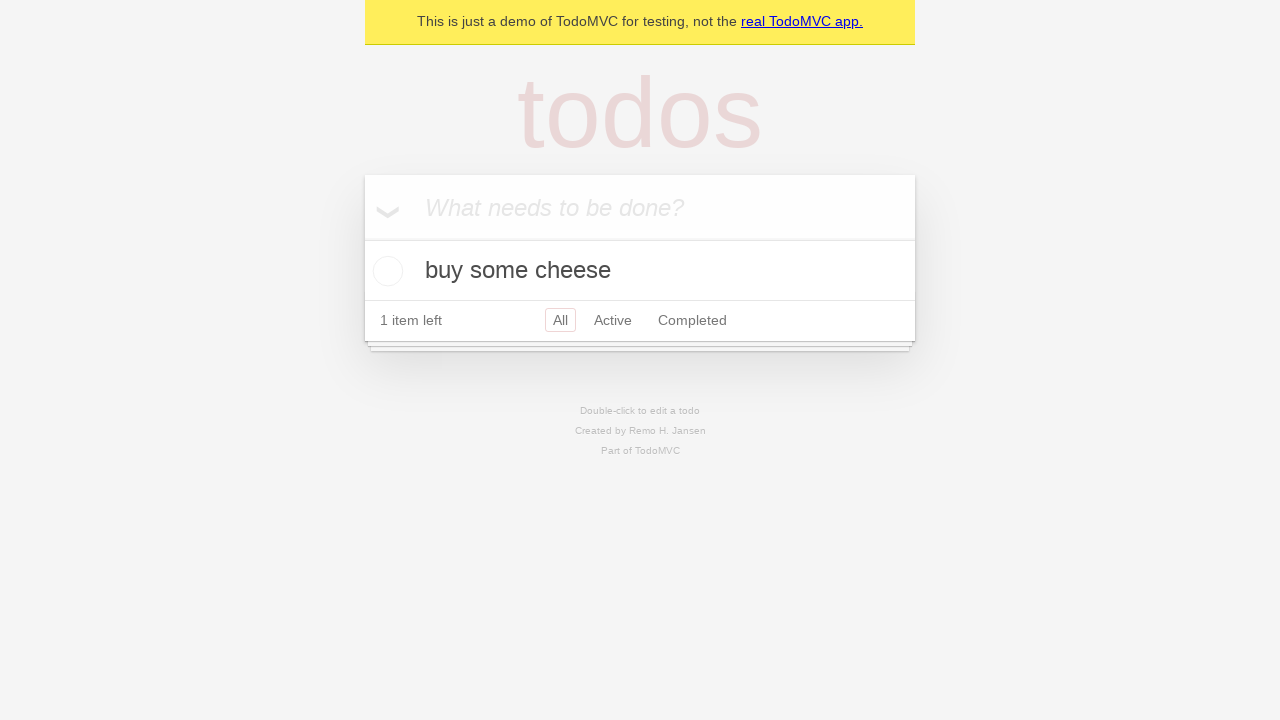

Filled new todo input with 'feed the cat' on .new-todo
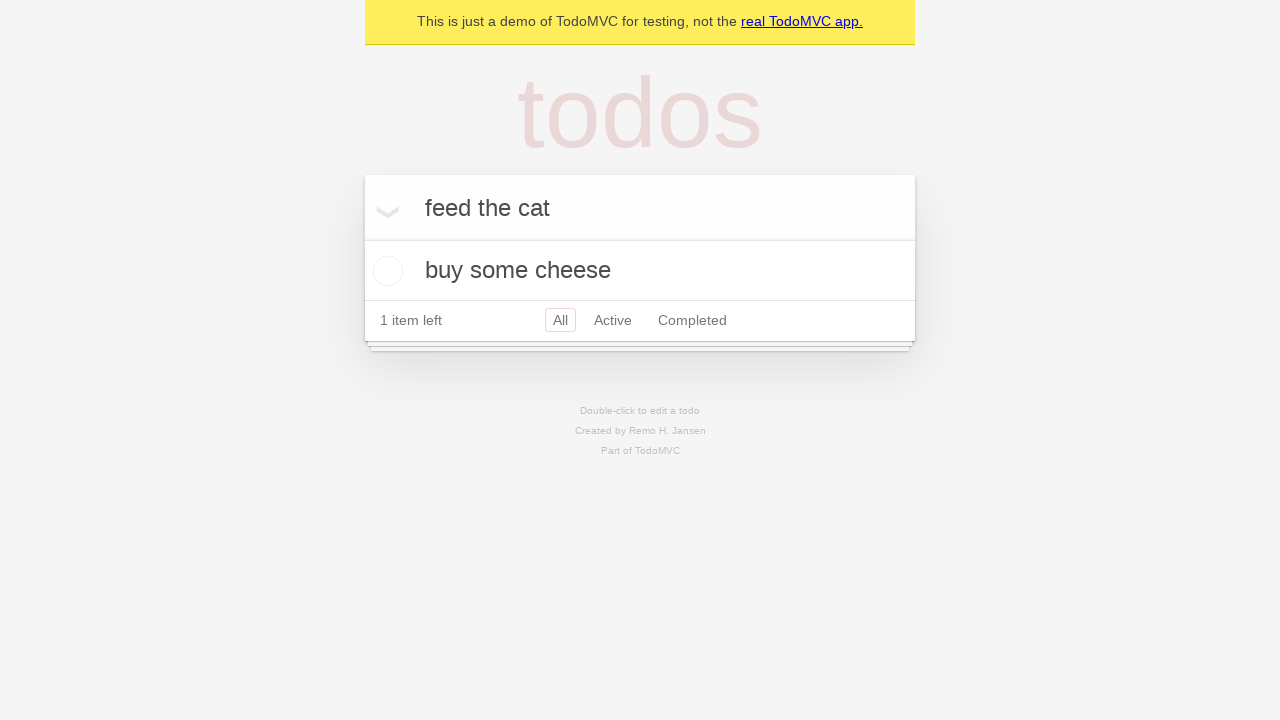

Pressed Enter to create second todo on .new-todo
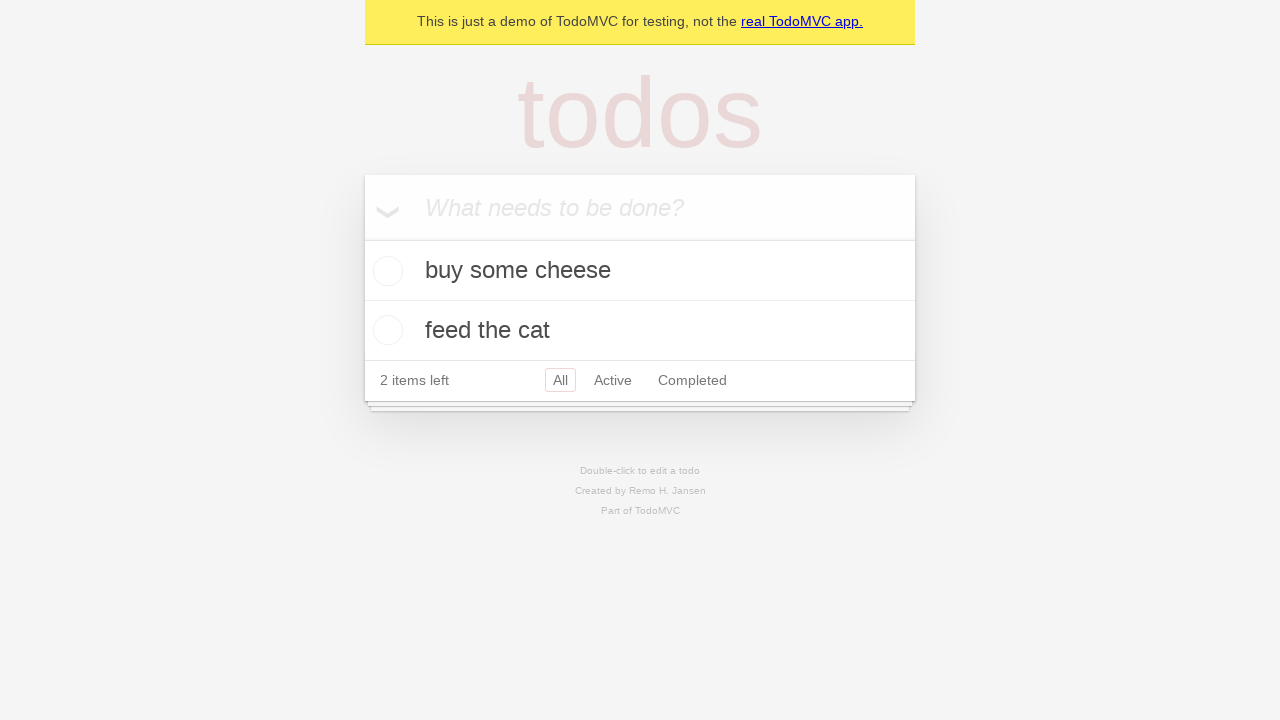

Filled new todo input with 'book a doctors appointment' on .new-todo
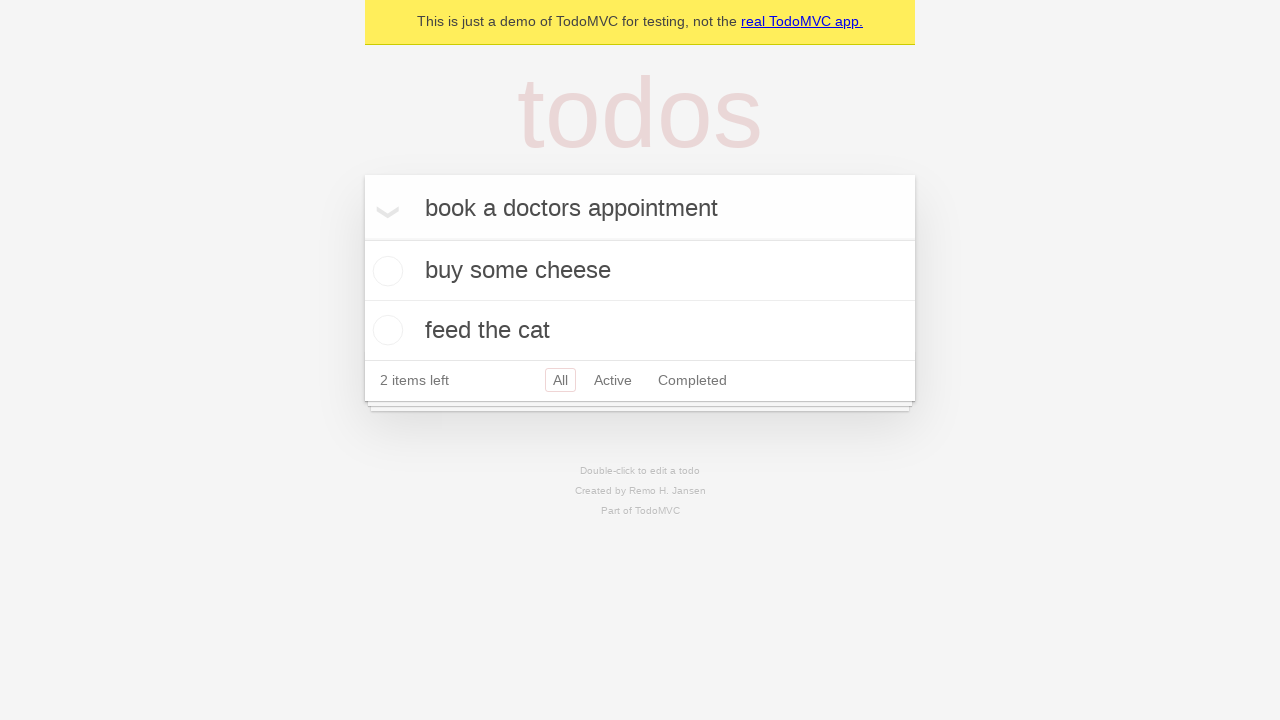

Pressed Enter to create third todo on .new-todo
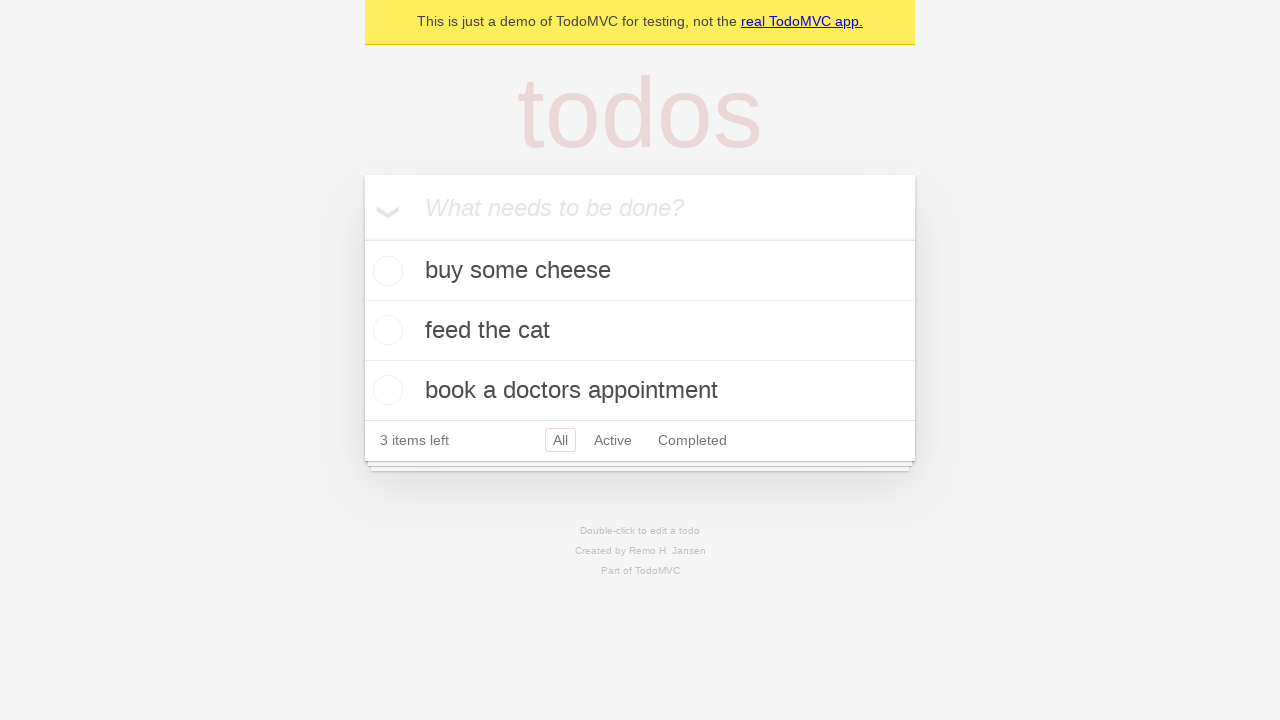

Checked the second todo item as completed at (385, 330) on .todo-list li .toggle >> nth=1
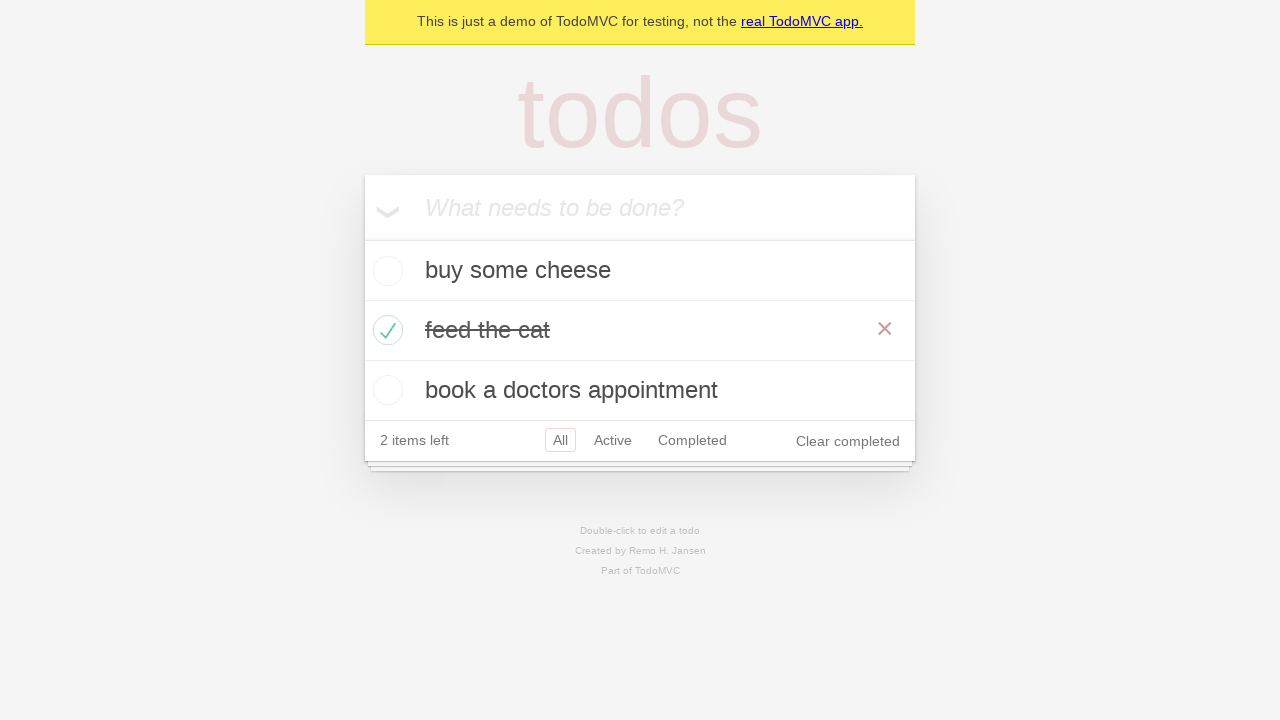

Clicked Completed filter to display only completed items at (692, 440) on .filters >> text=Completed
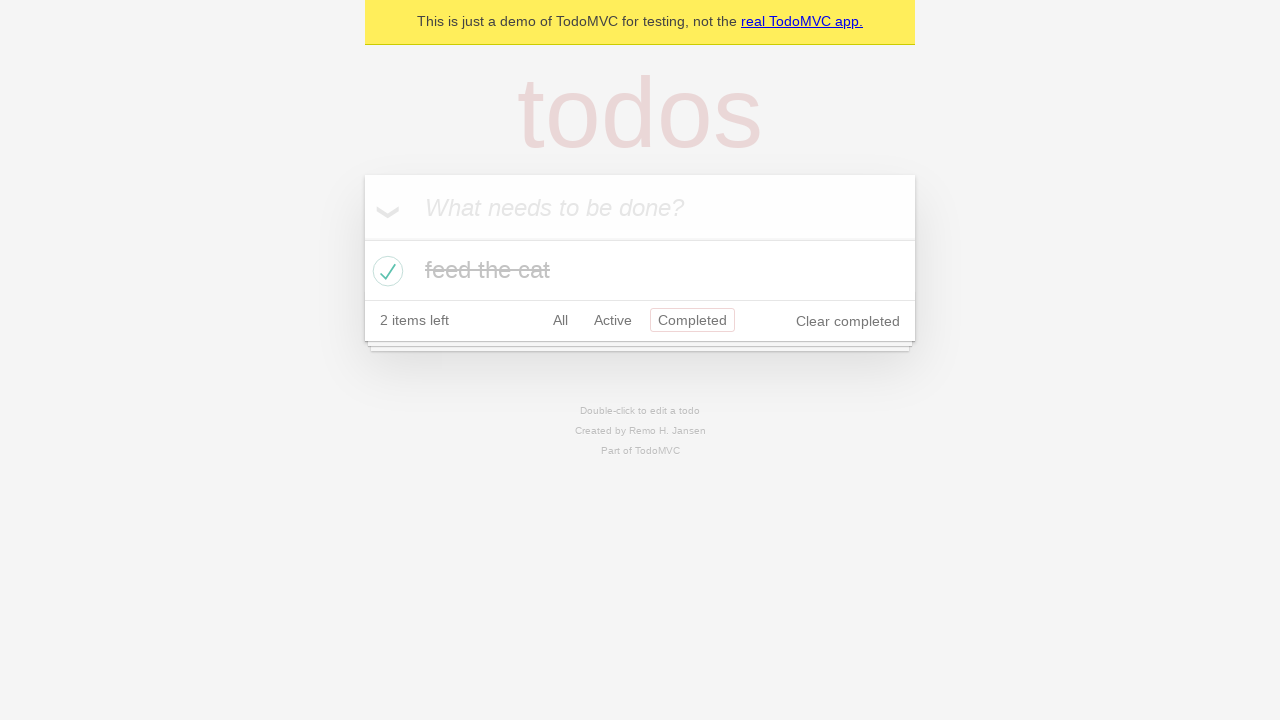

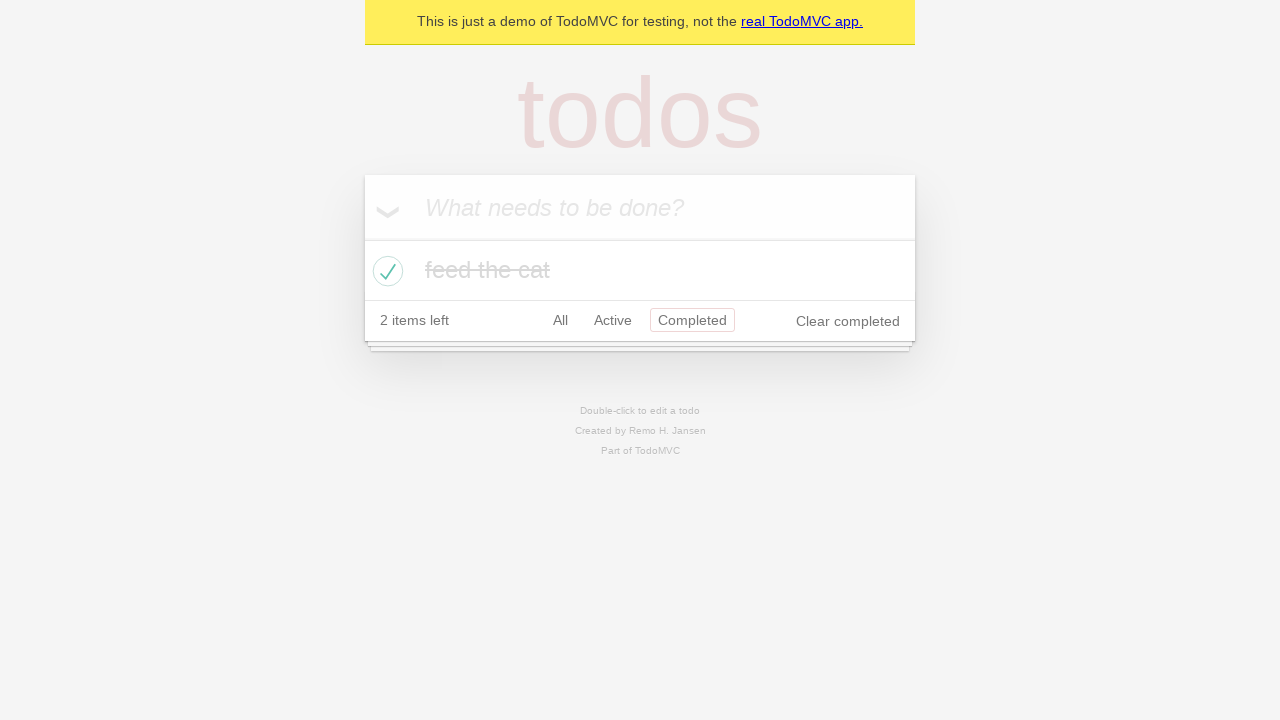